Tests multi-level menu navigation by hovering over nested menu items and clicking on a sub-sub-item

Starting URL: https://demoqa.com/menu#

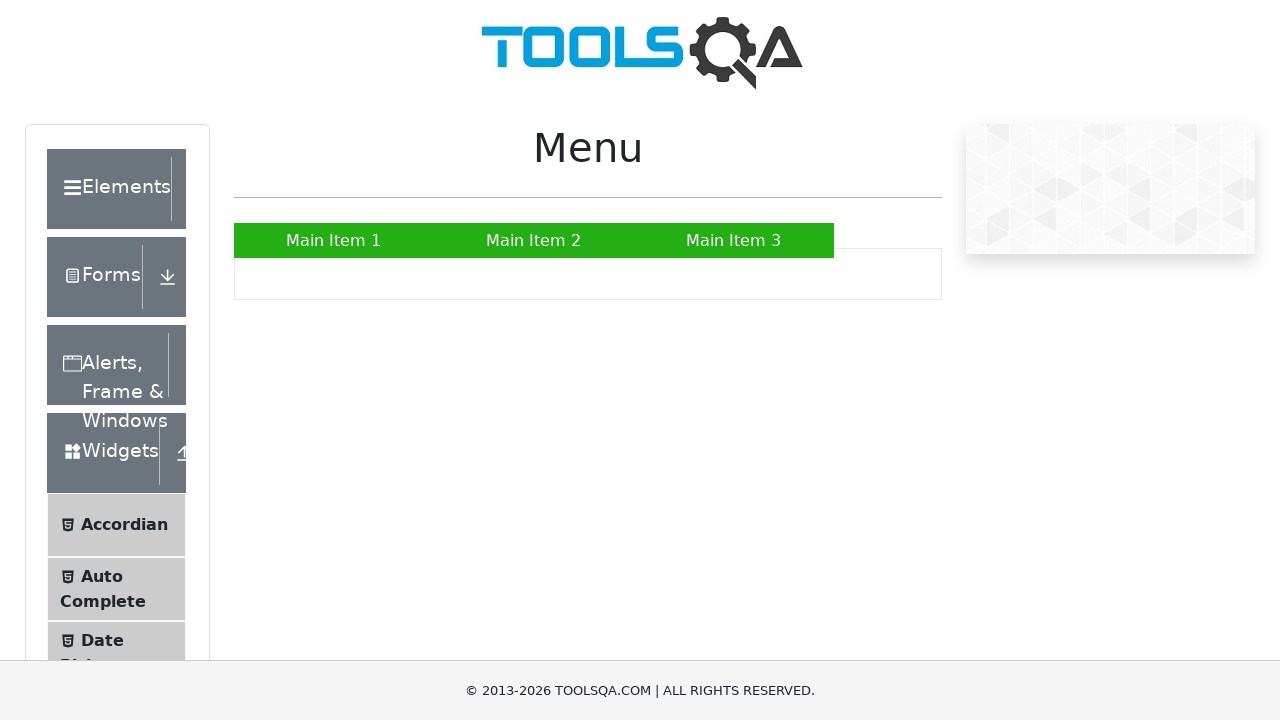

Hovered over Main Item 2 to reveal submenu at (534, 240) on xpath=//a[contains(text(),'Main Item 2')]
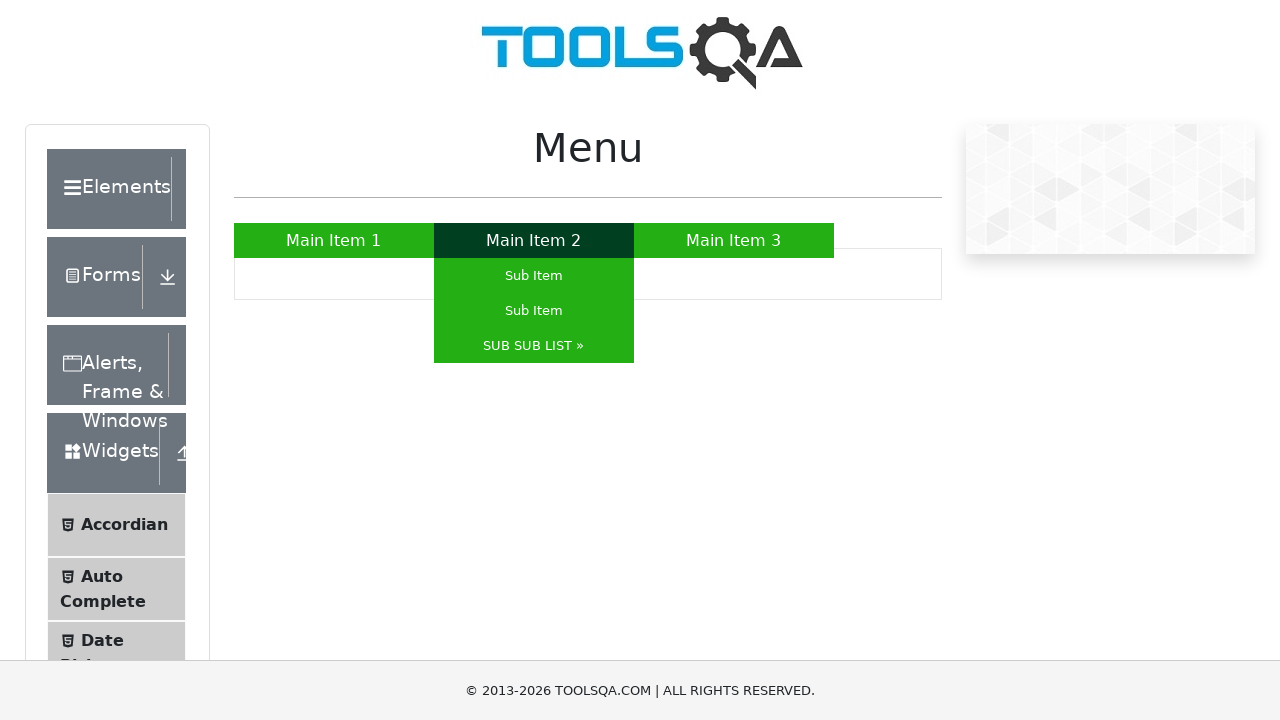

Hovered over SUB SUB LIST to reveal nested submenu items at (534, 346) on xpath=//a[contains(text(), 'SUB SUB LIST')]
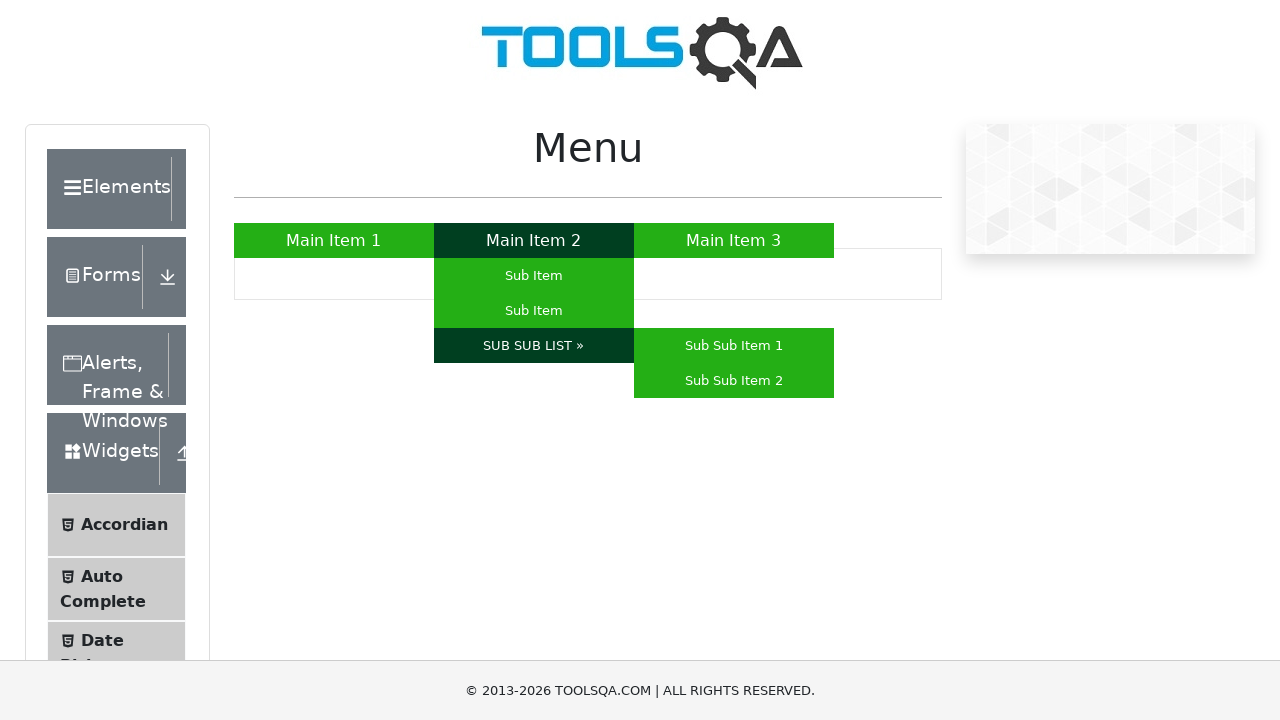

Hovered over Sub Sub Item 1 at (734, 346) on xpath=//a[contains(text(), 'Sub Sub Item 1')]
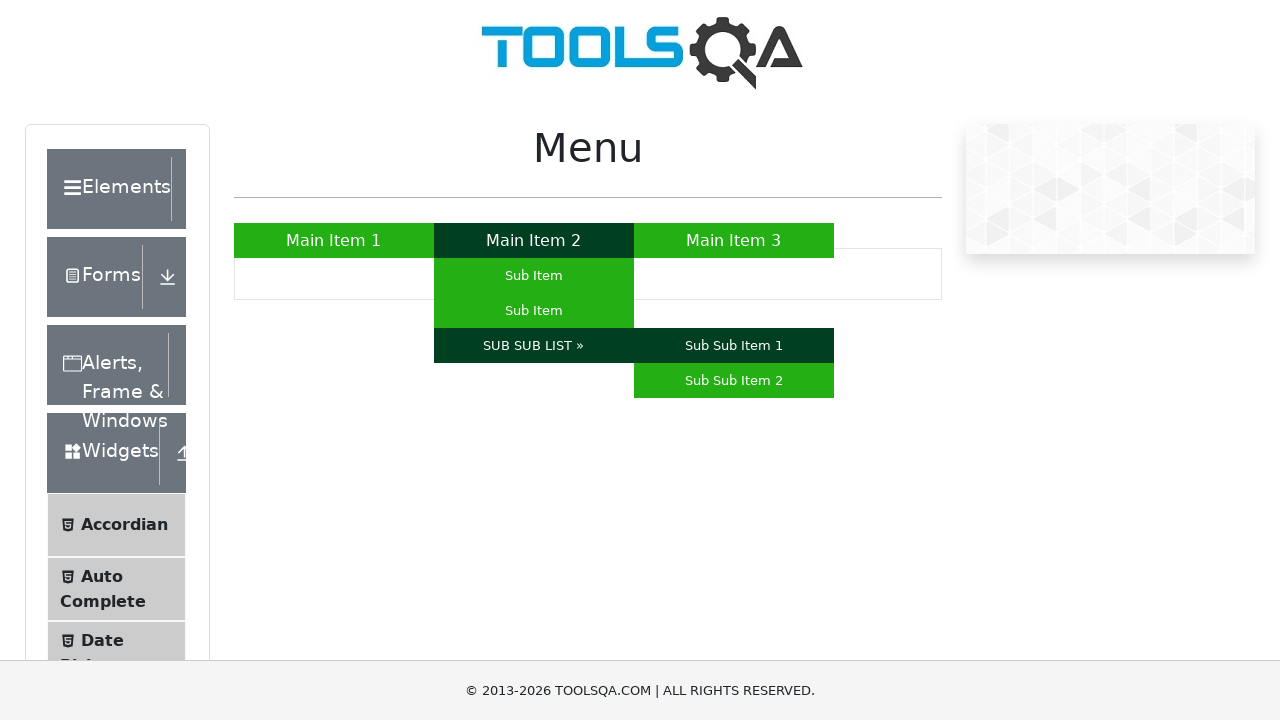

Clicked on Sub Sub Item 1 at (734, 346) on xpath=//a[contains(text(), 'Sub Sub Item 1')]
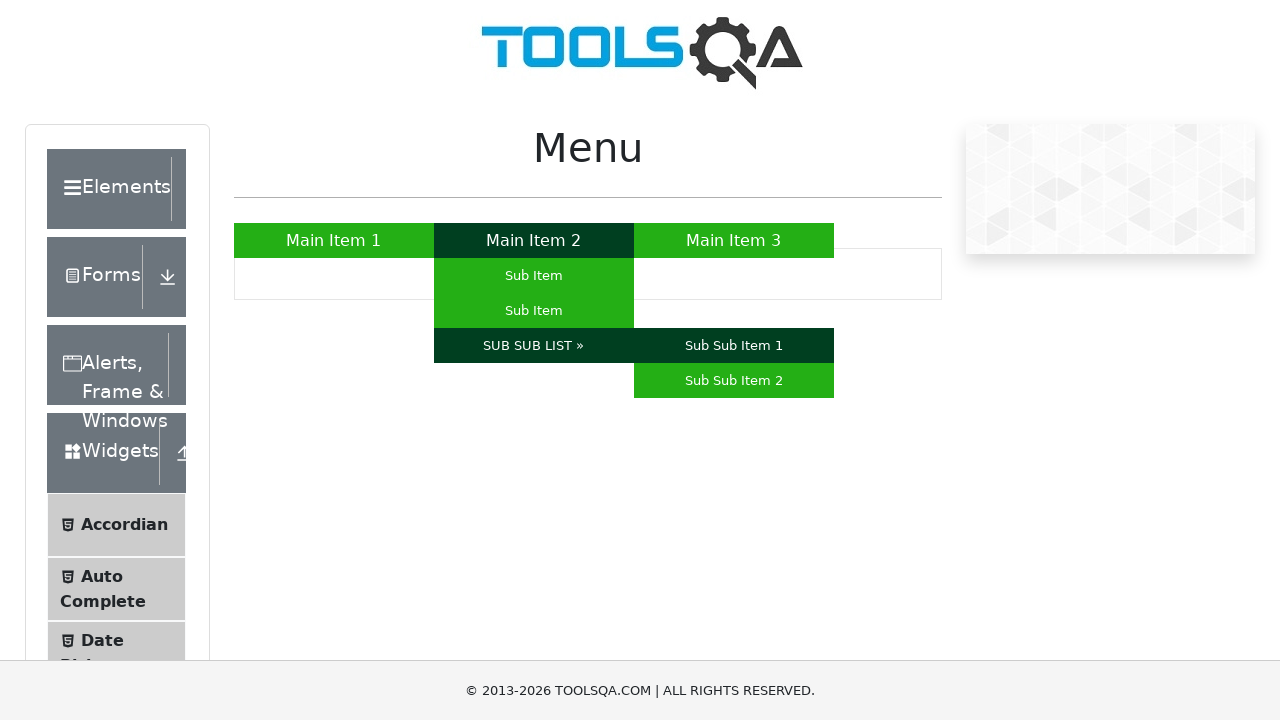

Verified that Sub Sub Item 1 is visible after clicking
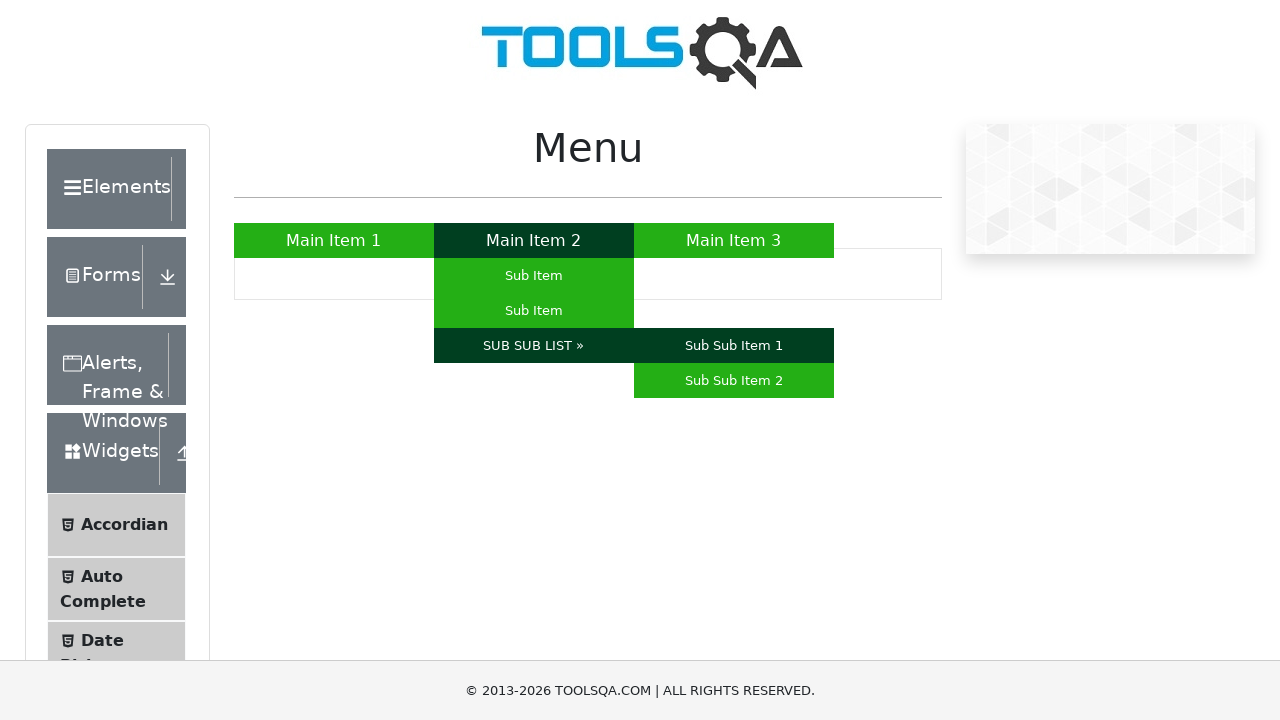

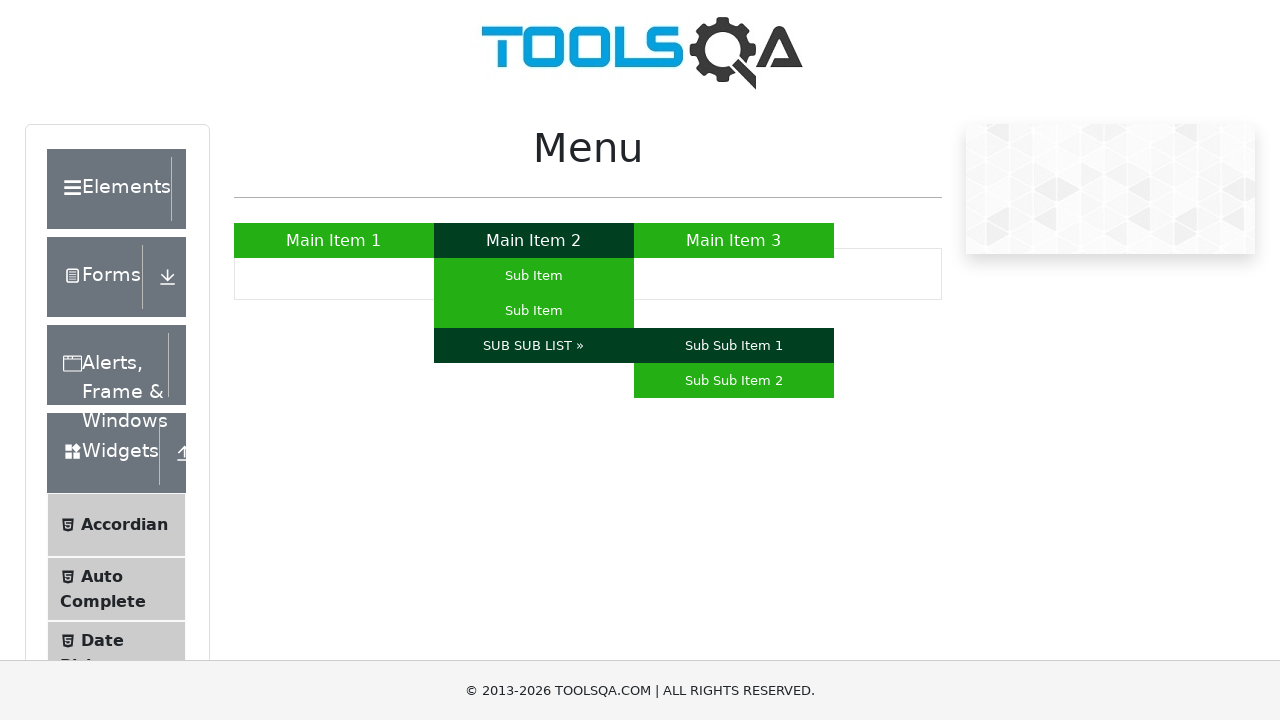